Tests delayed alert functionality by clicking a button and handling the alert that appears after 5 seconds

Starting URL: https://demoqa.com/alerts

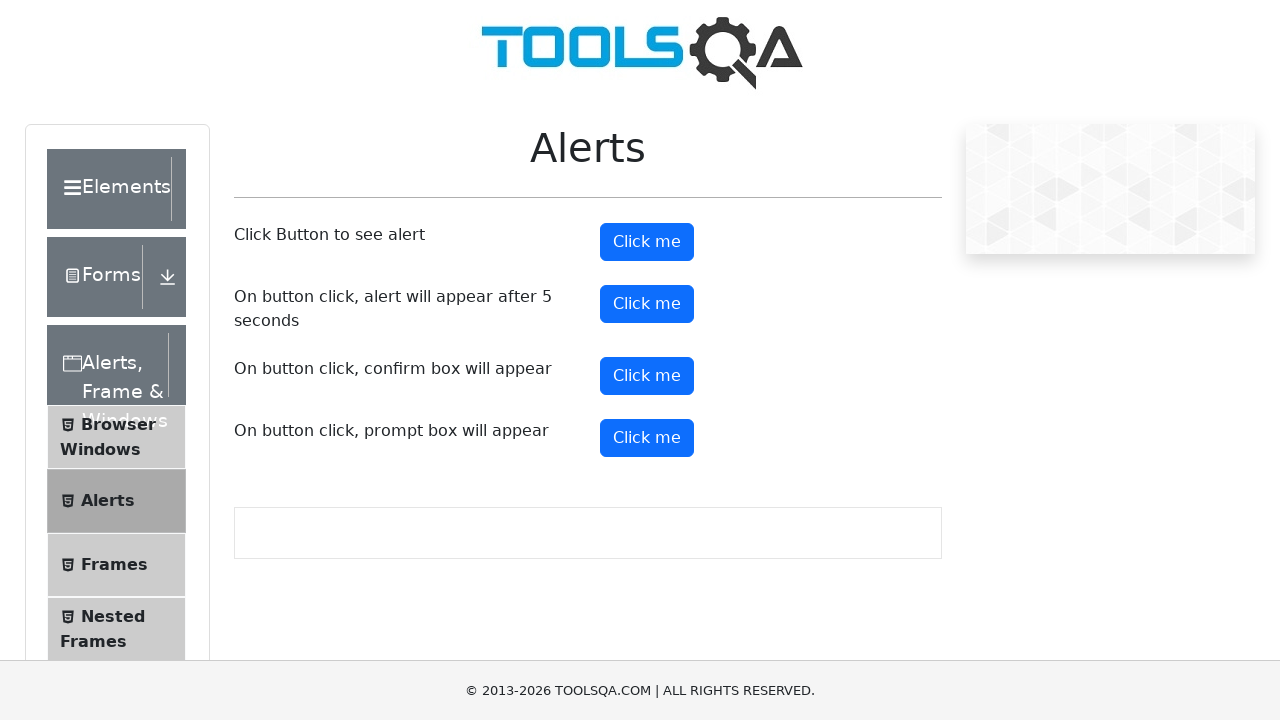

Set up dialog handler to automatically accept alerts
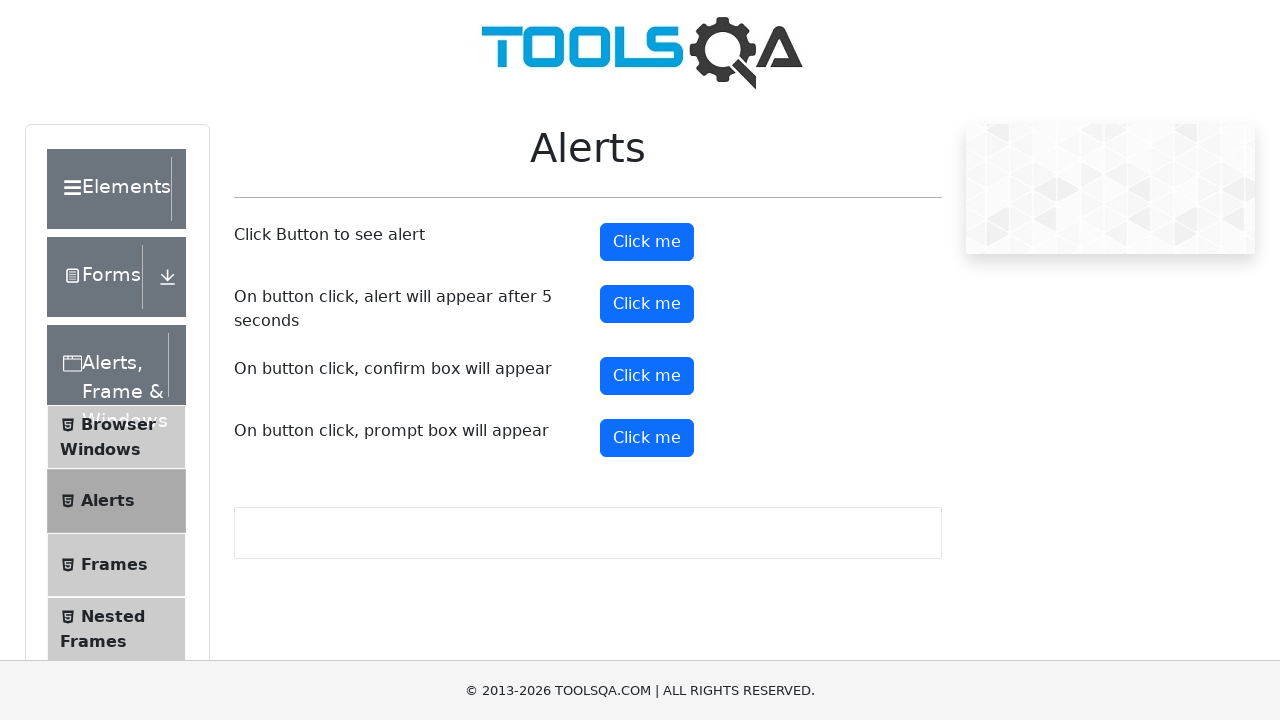

Clicked the timer alert button at (647, 304) on #timerAlertButton
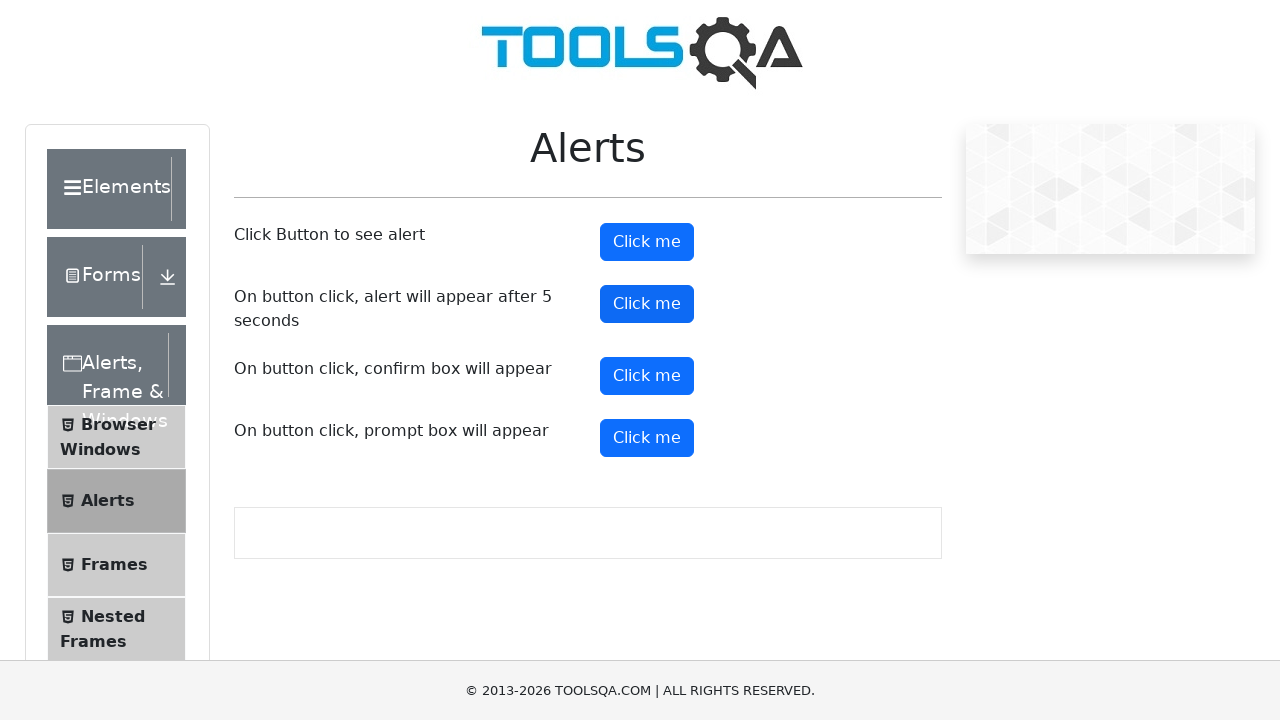

Waited 6 seconds for delayed alert to appear and be handled
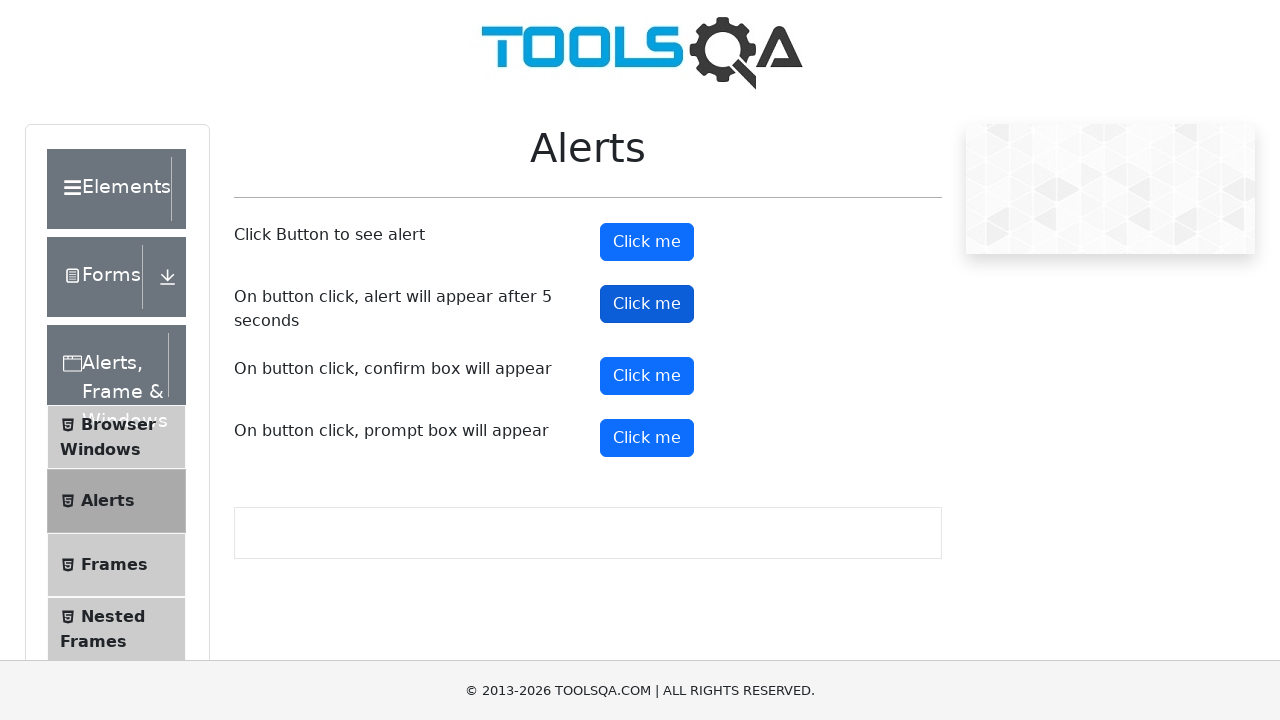

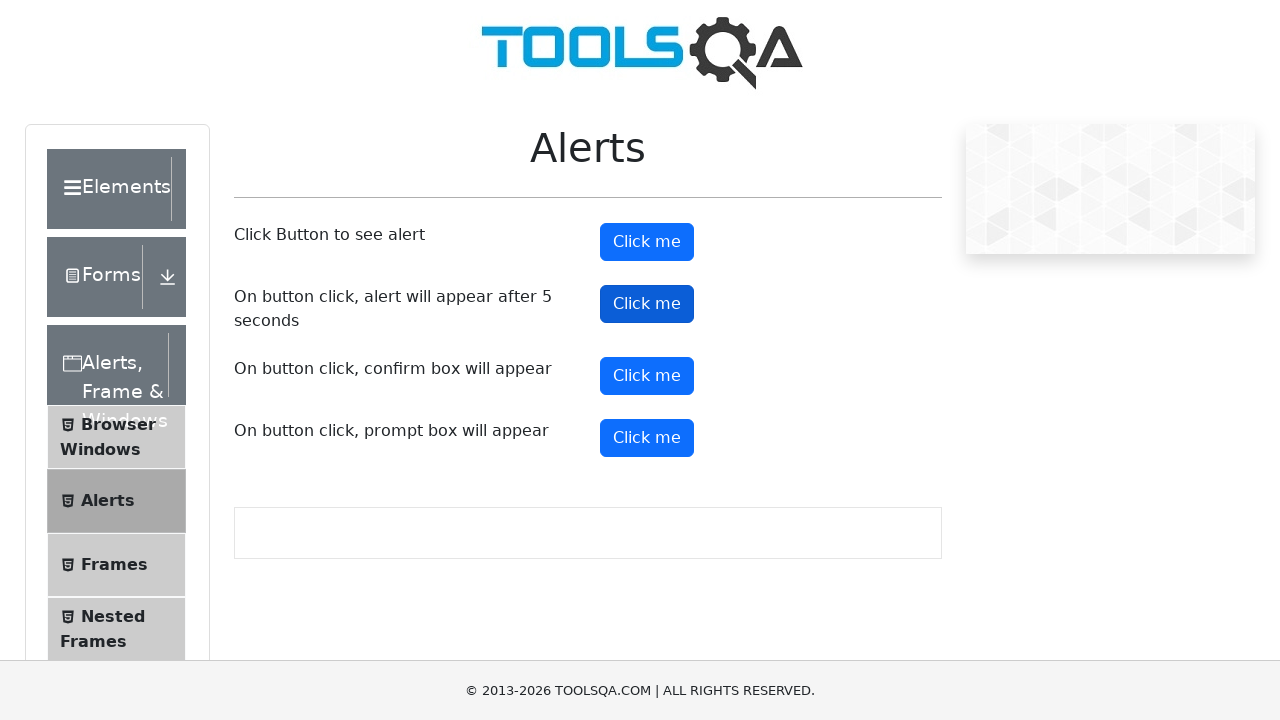